Tests keyboard key presses by sending SPACE and TAB keys to the page and verifying the displayed result text shows the correct key pressed

Starting URL: http://the-internet.herokuapp.com/key_presses

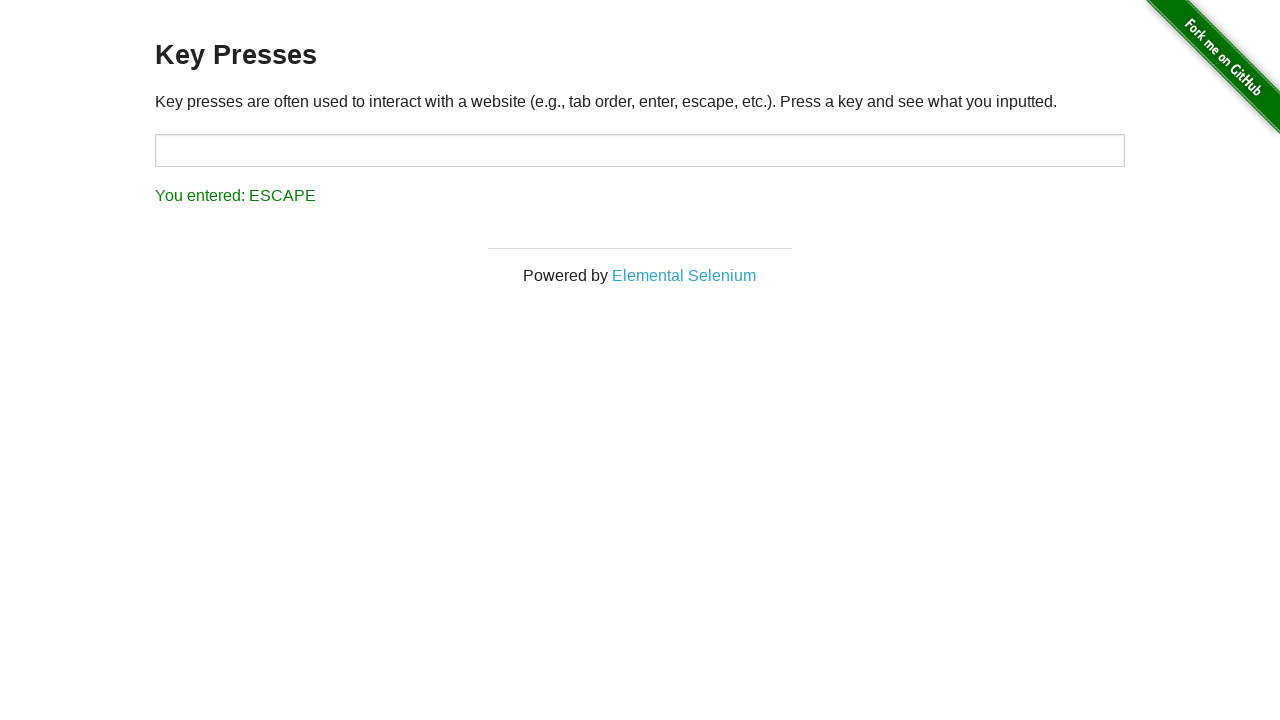

Pressed SPACE key on example element on .example
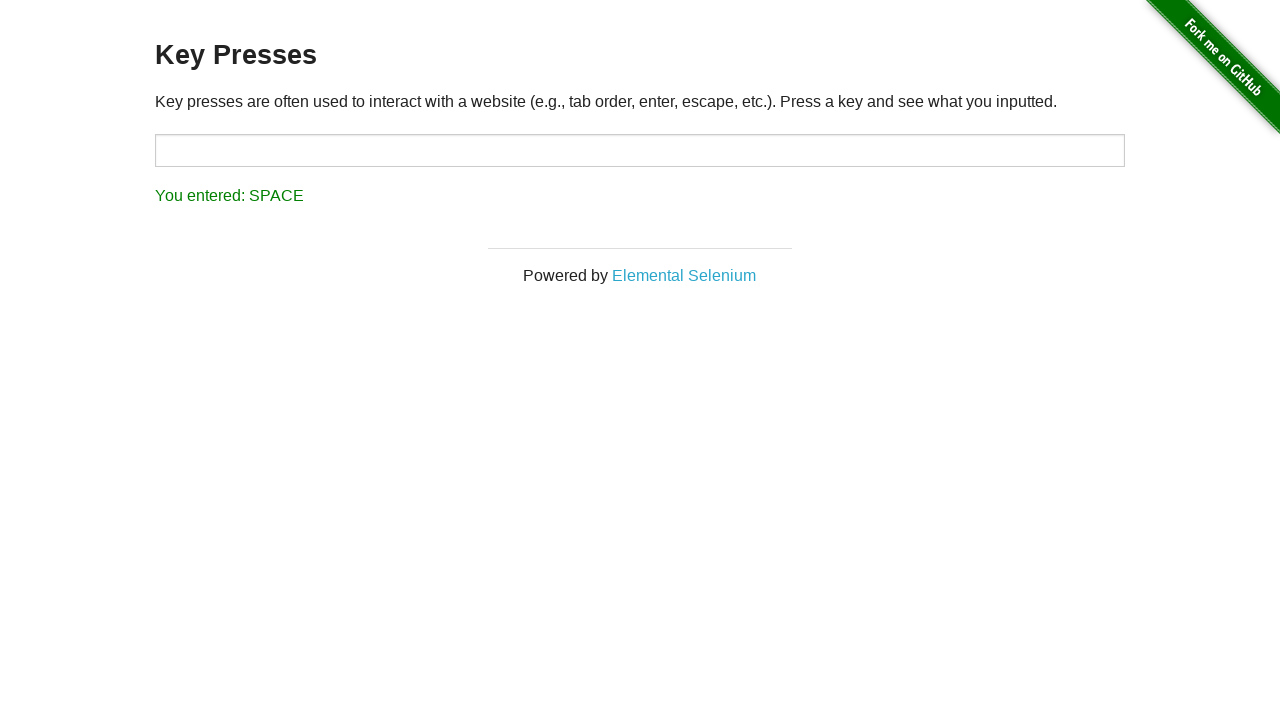

Retrieved result text after SPACE key press
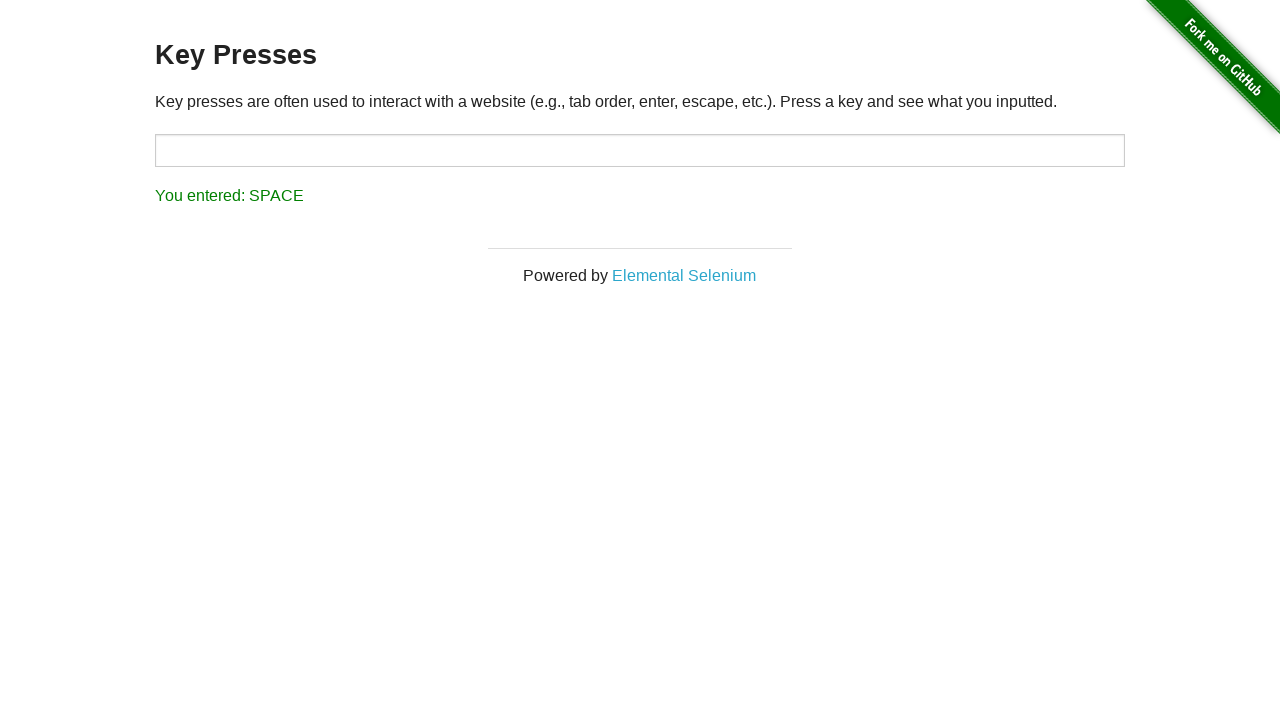

Verified result text shows 'You entered: SPACE'
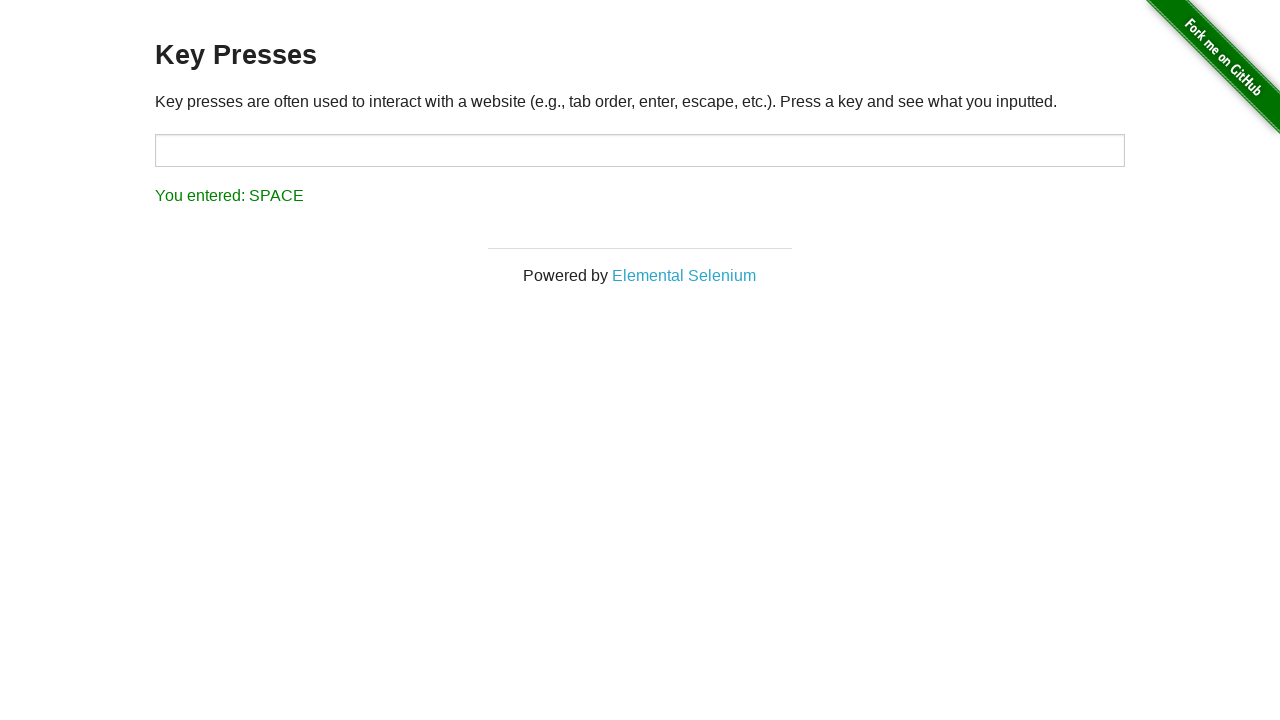

Pressed TAB key on focused element
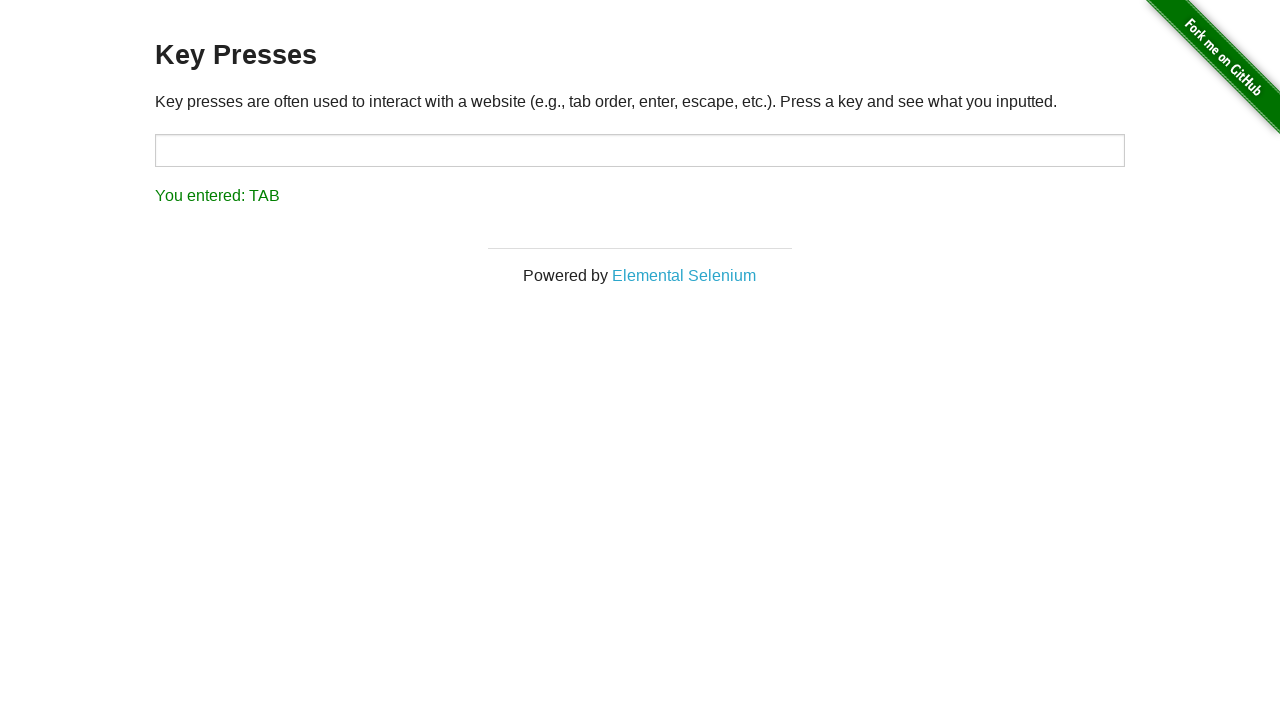

Retrieved result text after TAB key press
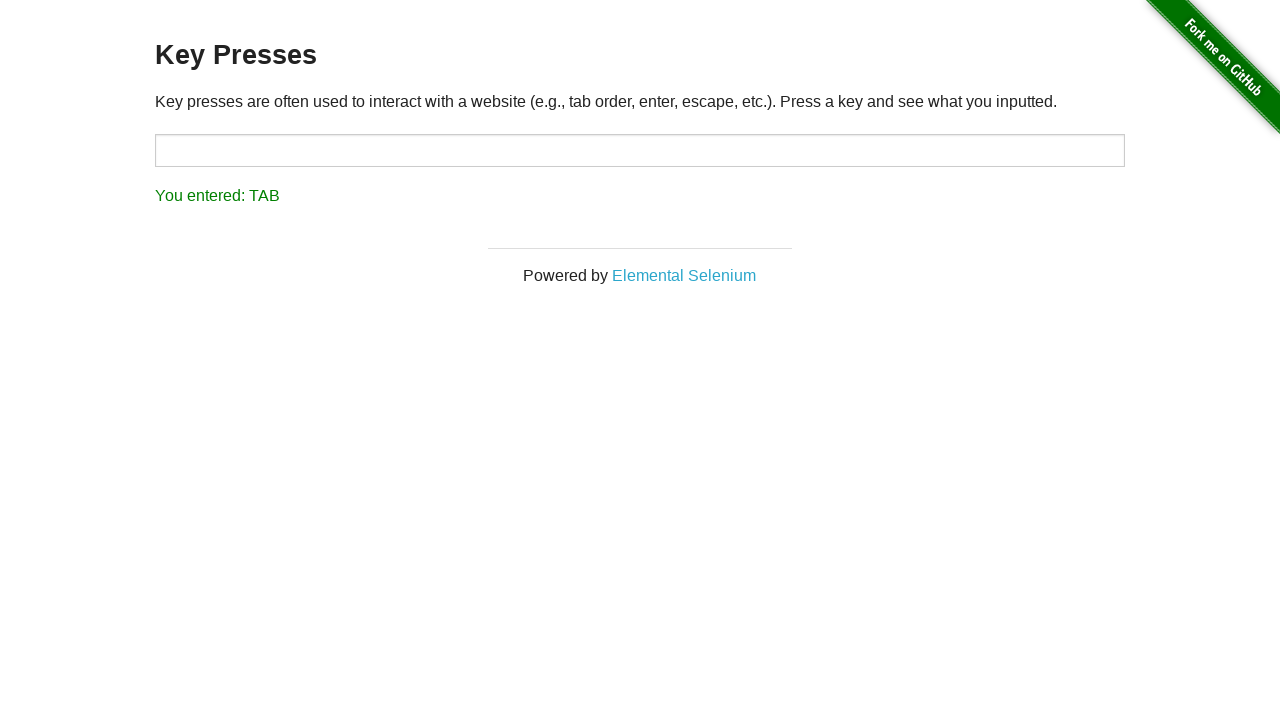

Verified result text shows 'You entered: TAB'
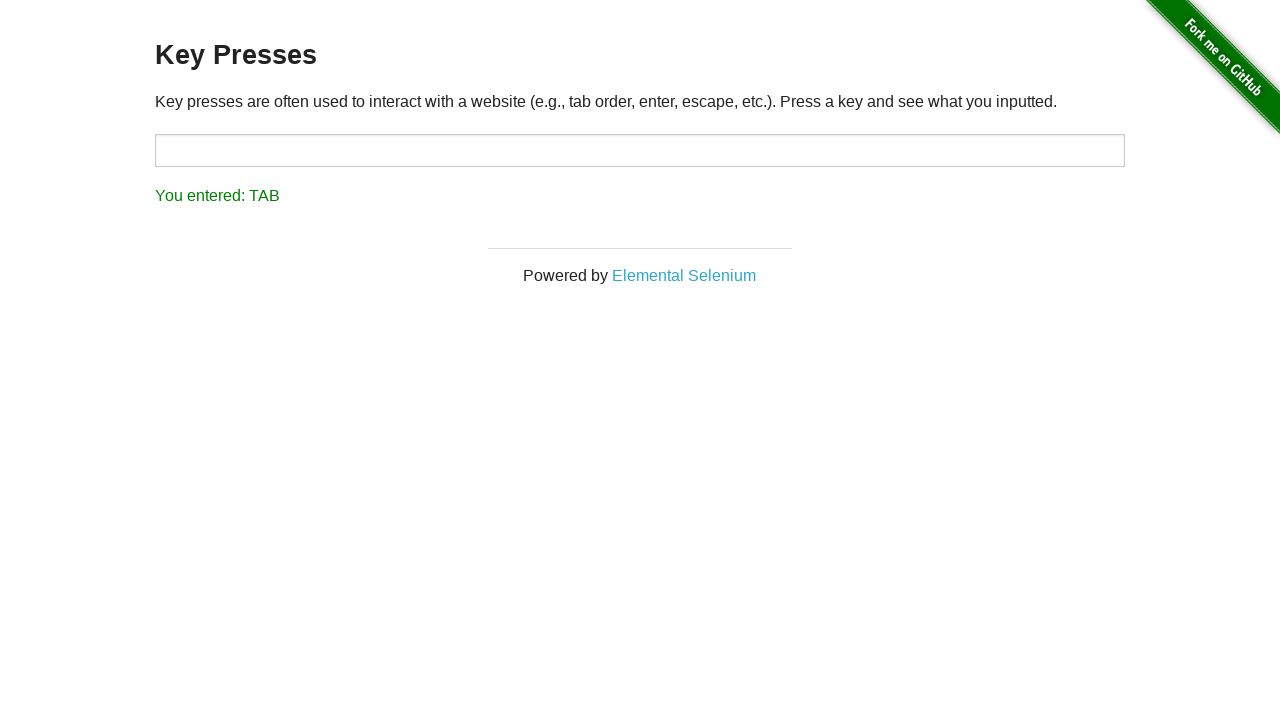

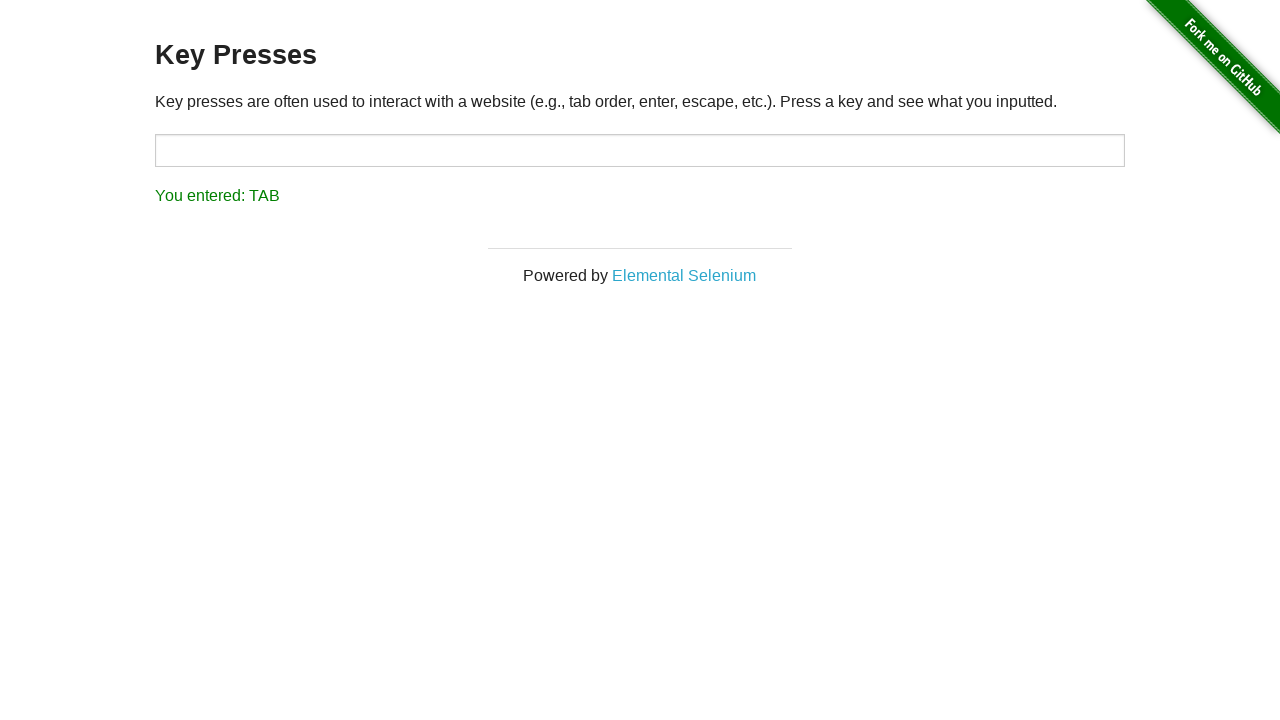